Tests JavaScript confirmation alert handling by clicking a button that triggers a confirm dialog and then dismissing (clicking Cancel) the alert

Starting URL: https://the-internet.herokuapp.com/javascript_alerts

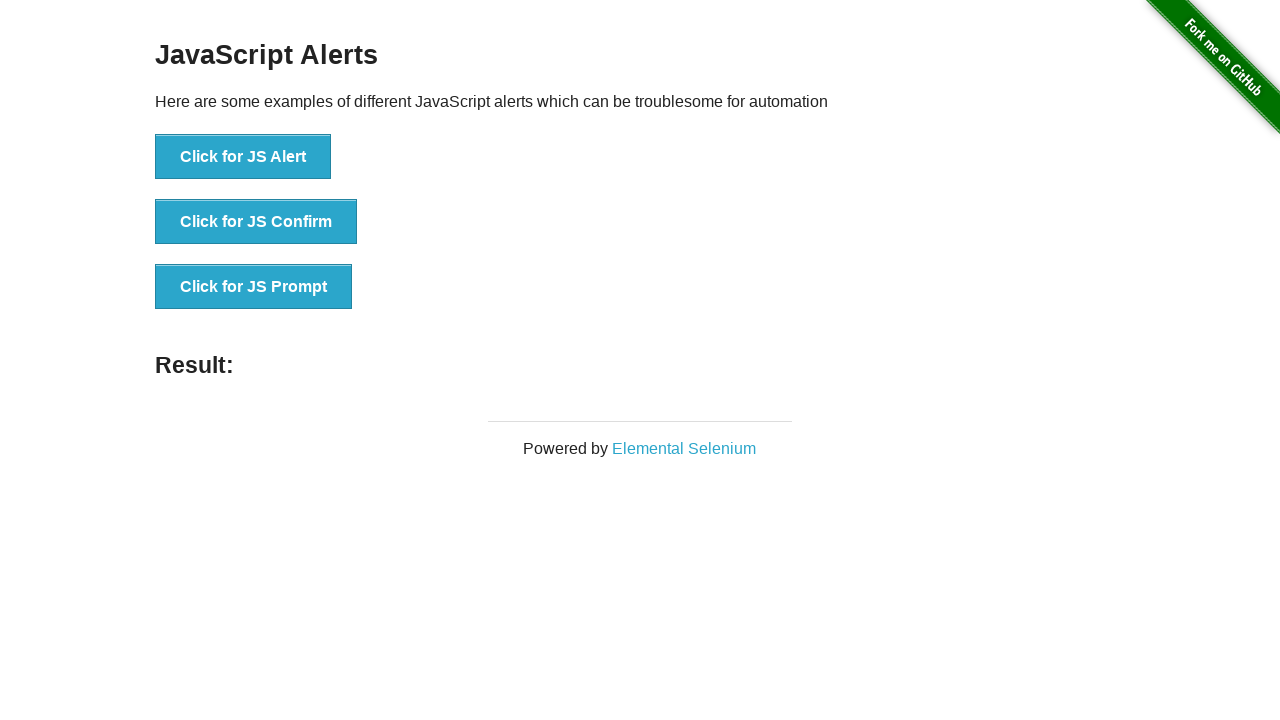

Navigated to JavaScript alerts test page
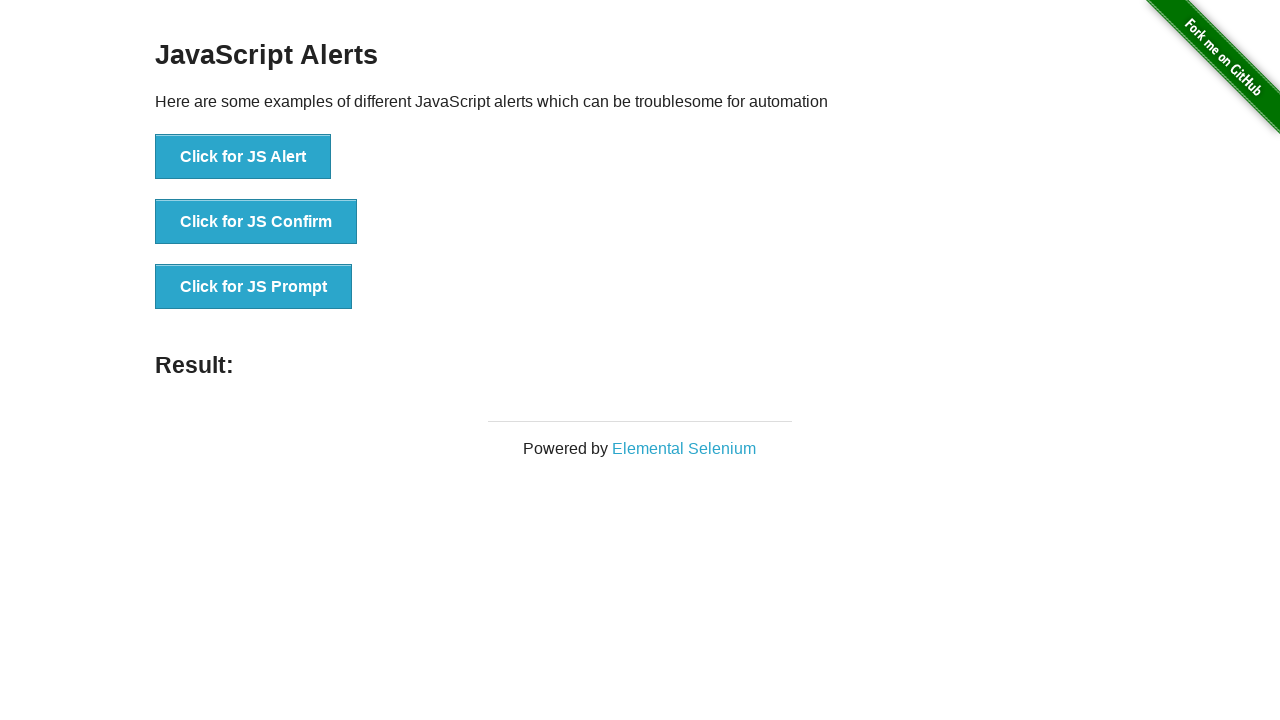

Clicked button to trigger JS Confirm dialog at (256, 222) on xpath=//button[text()='Click for JS Confirm']
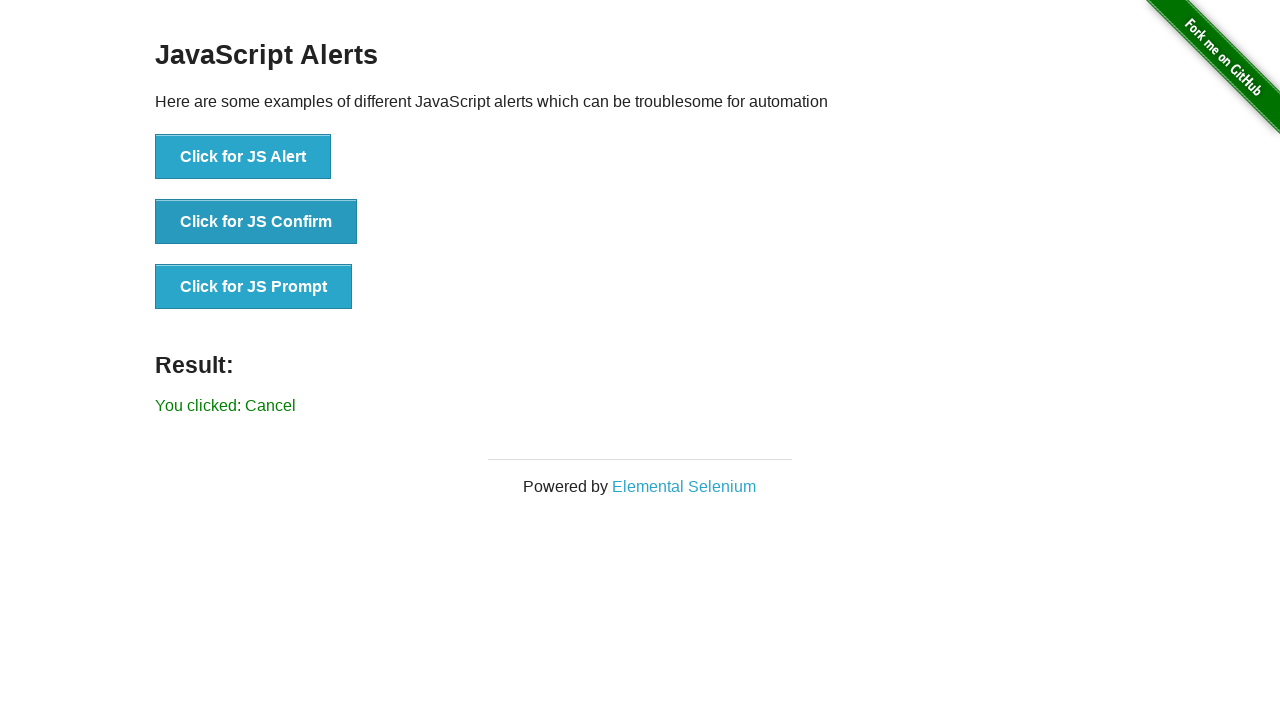

Set up dialog handler to dismiss confirmation alerts
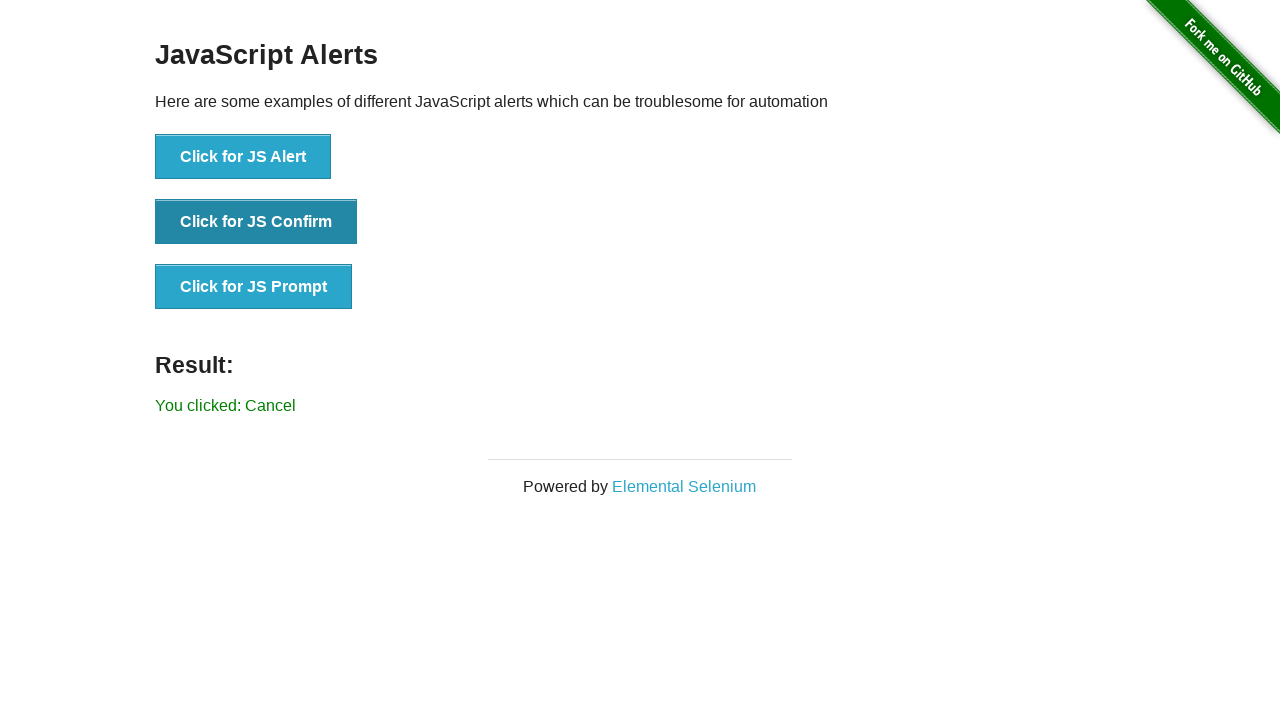

Clicked button again to trigger confirmation dialog and dismiss it via handler at (256, 222) on xpath=//button[text()='Click for JS Confirm']
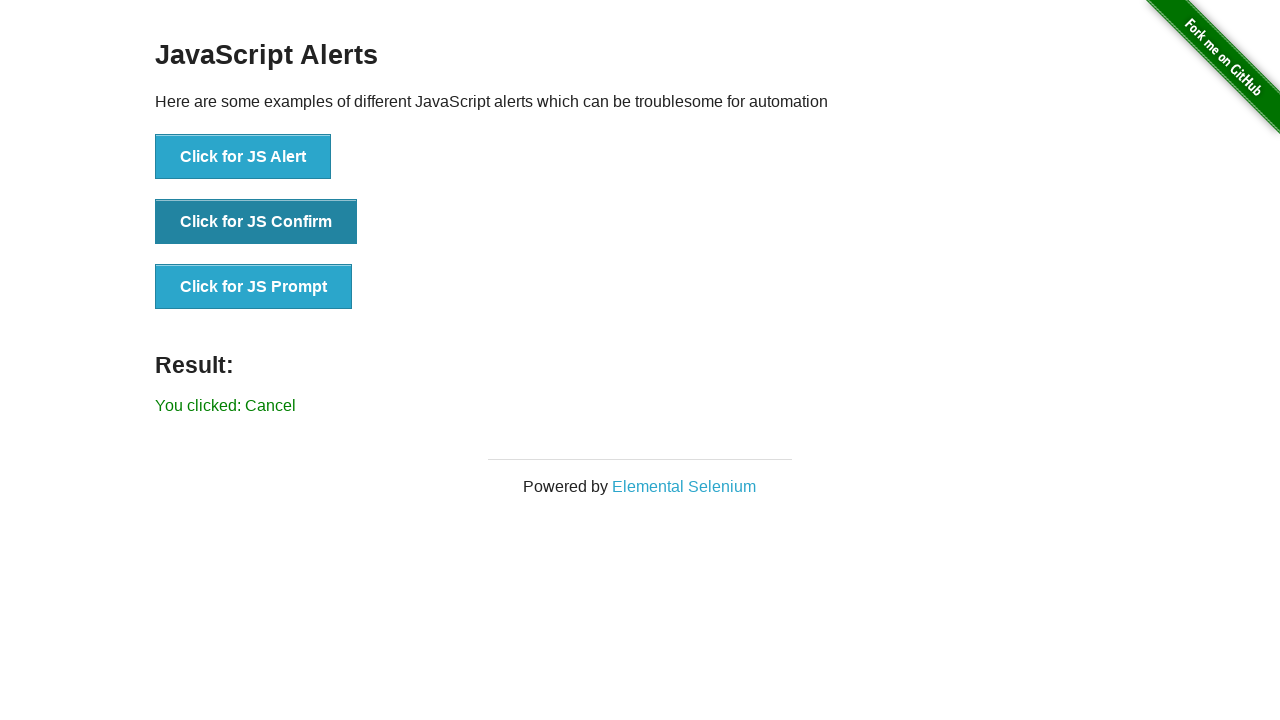

Confirmed result message appeared after dismissing confirmation alert
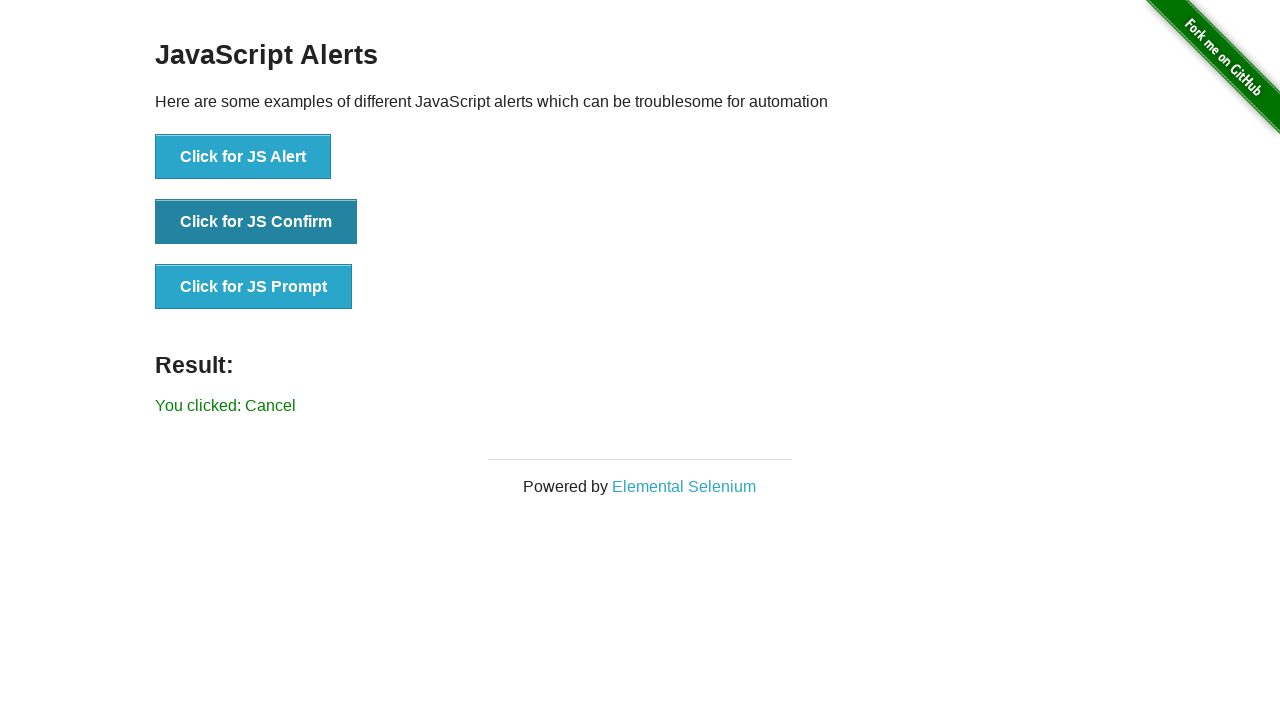

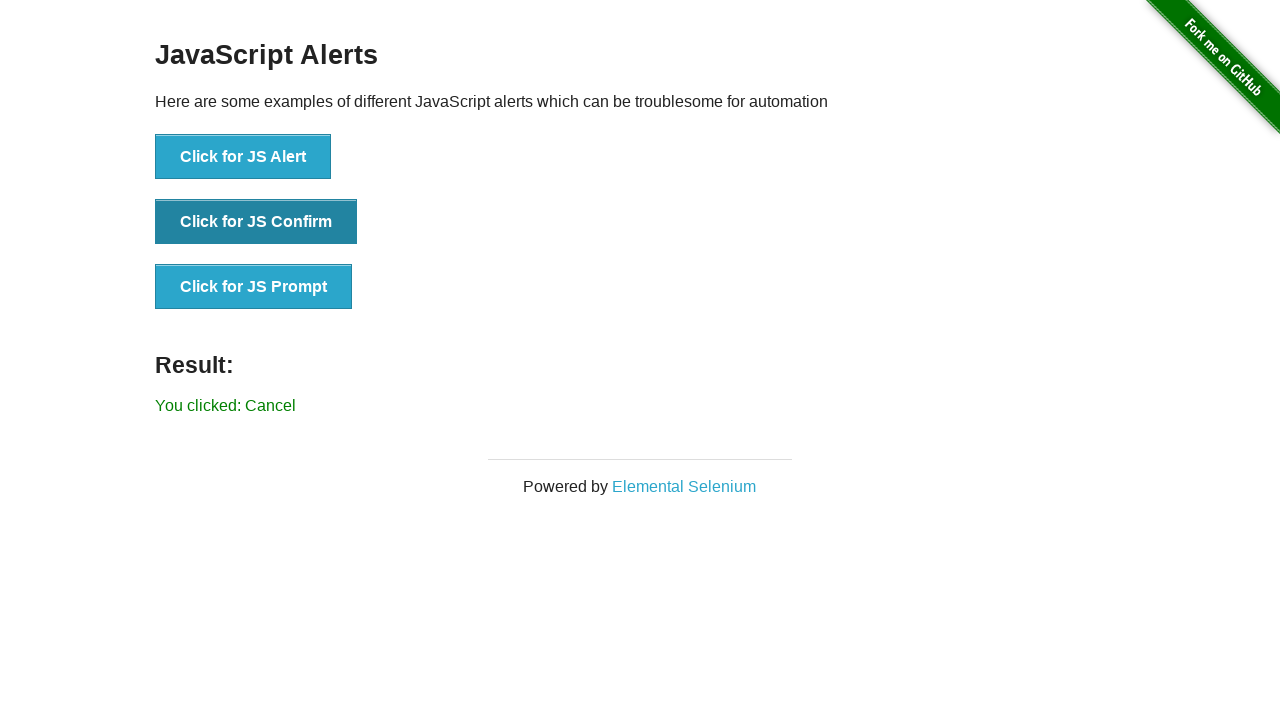